Tests the search functionality on Microsoft's homepage by clicking the search button, entering "Windows" as a search query, and submitting the search

Starting URL: https://www.microsoft.com

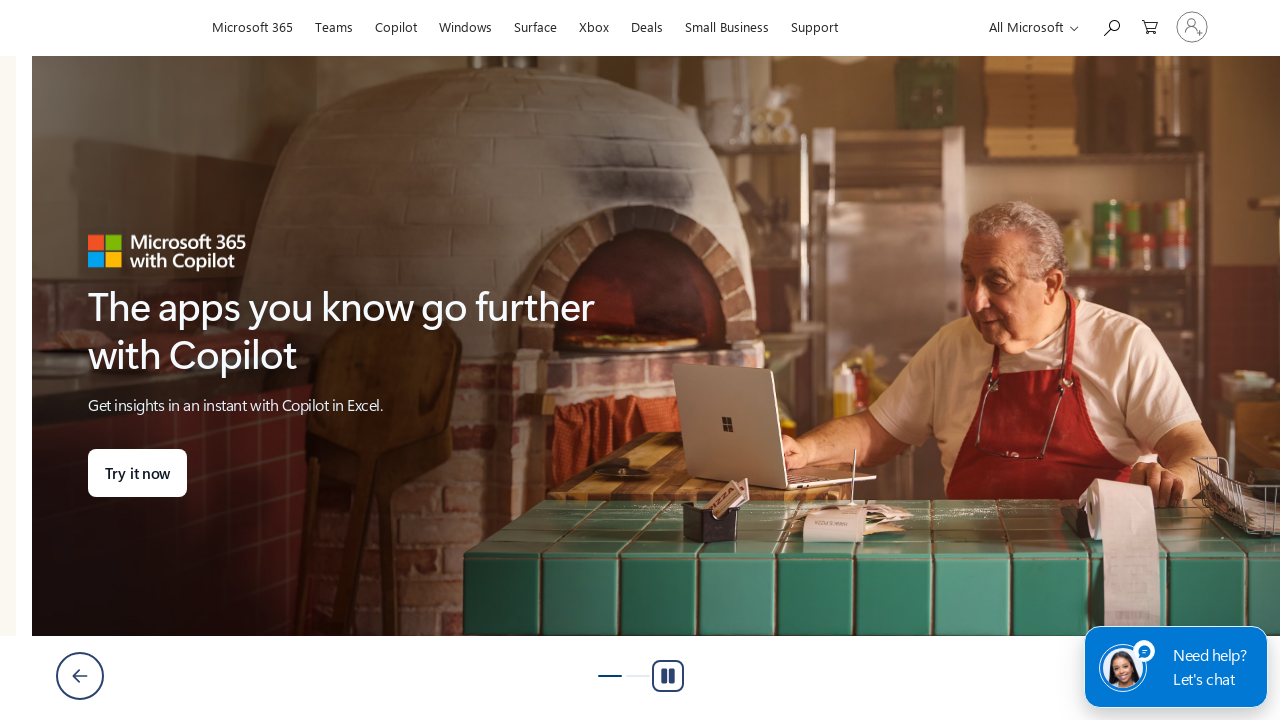

Clicked search button to open search field at (1111, 26) on button#search
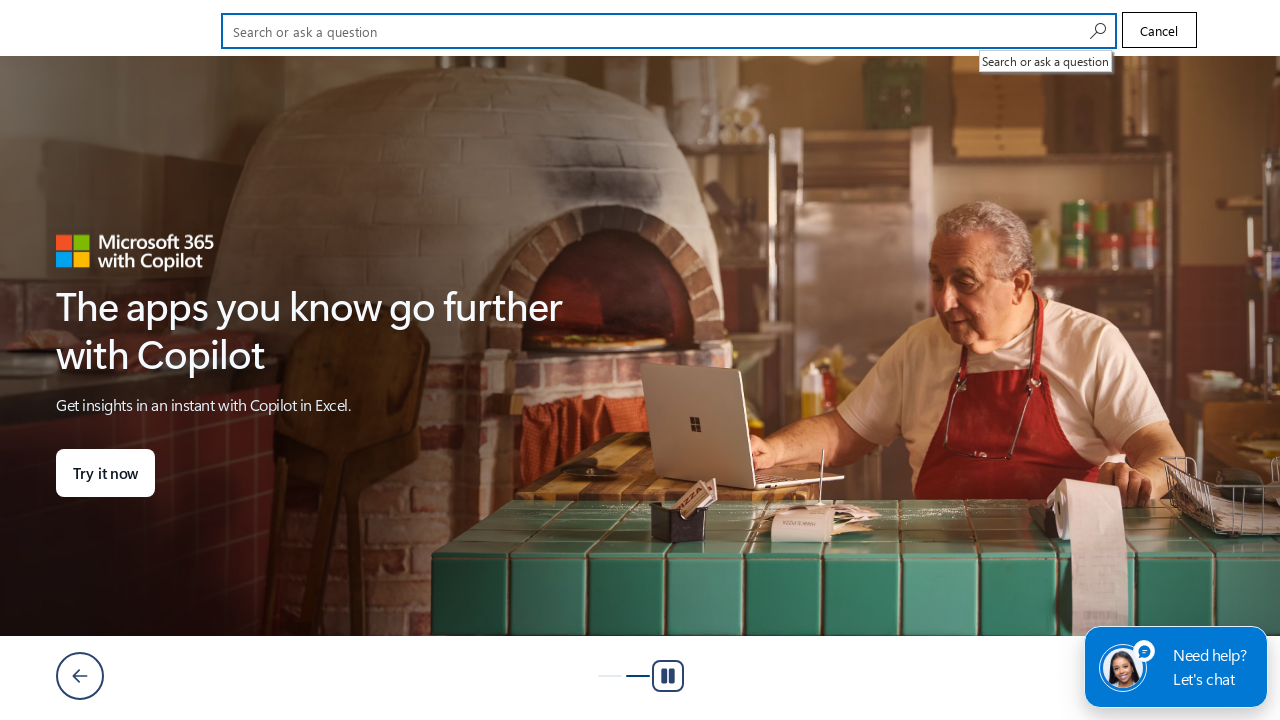

Search input field became visible
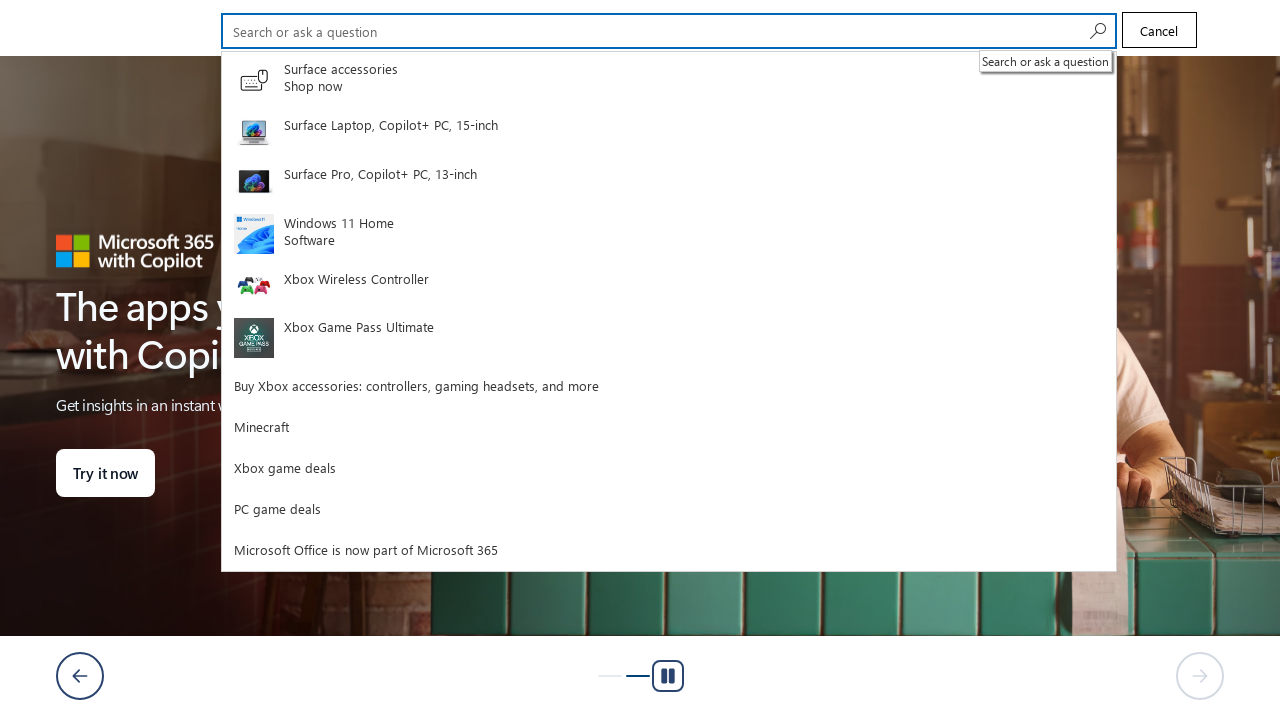

Filled search field with 'Windows' on input#cli_shellHeaderSearchInput
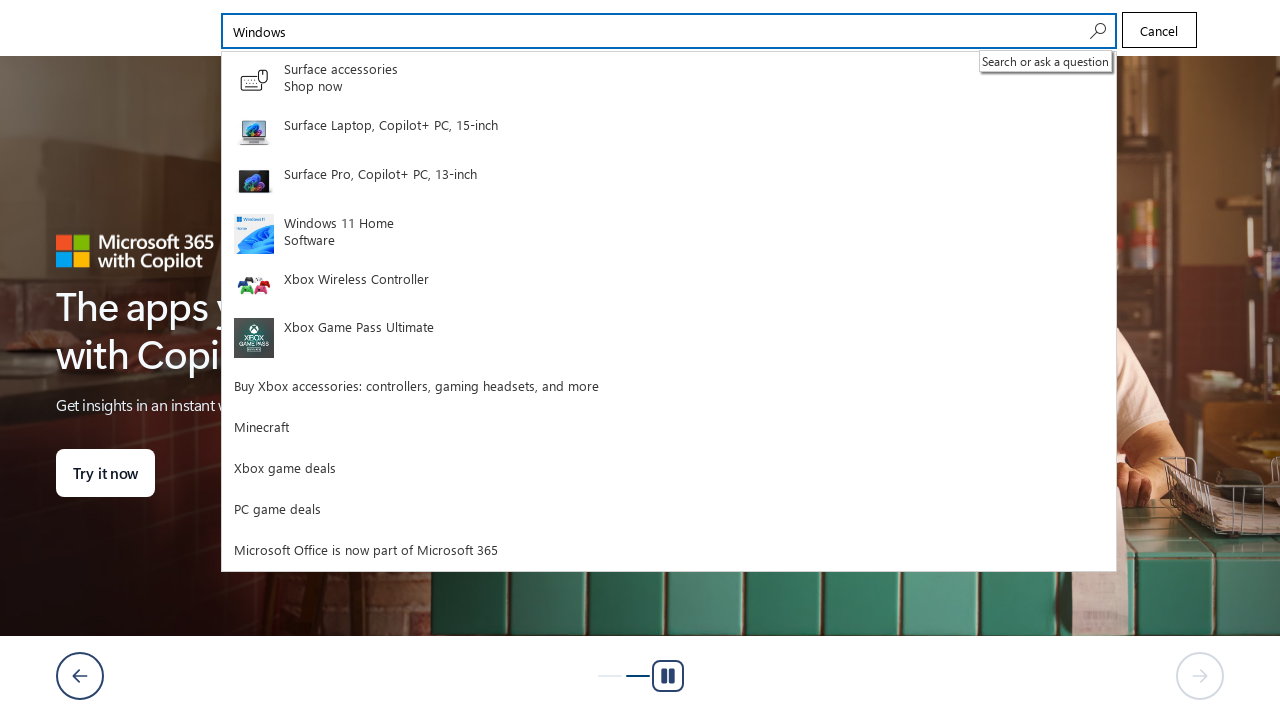

Clicked search button to submit the search query at (1096, 31) on button#search
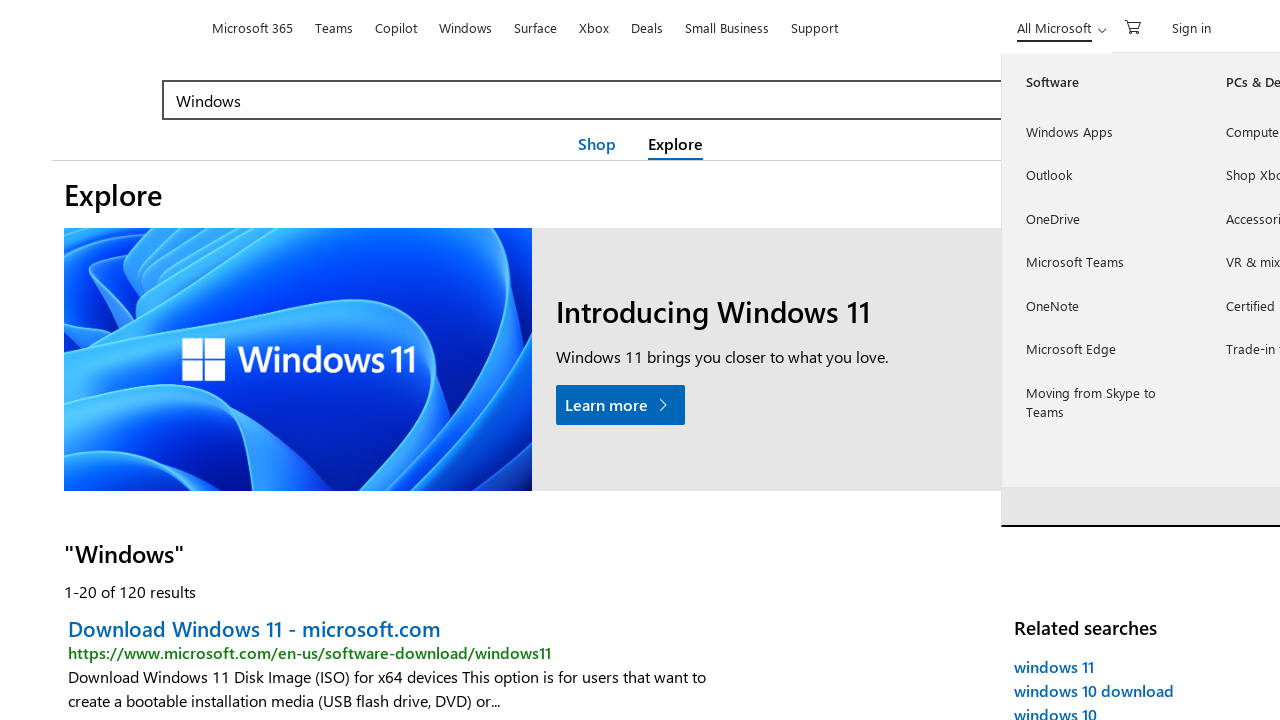

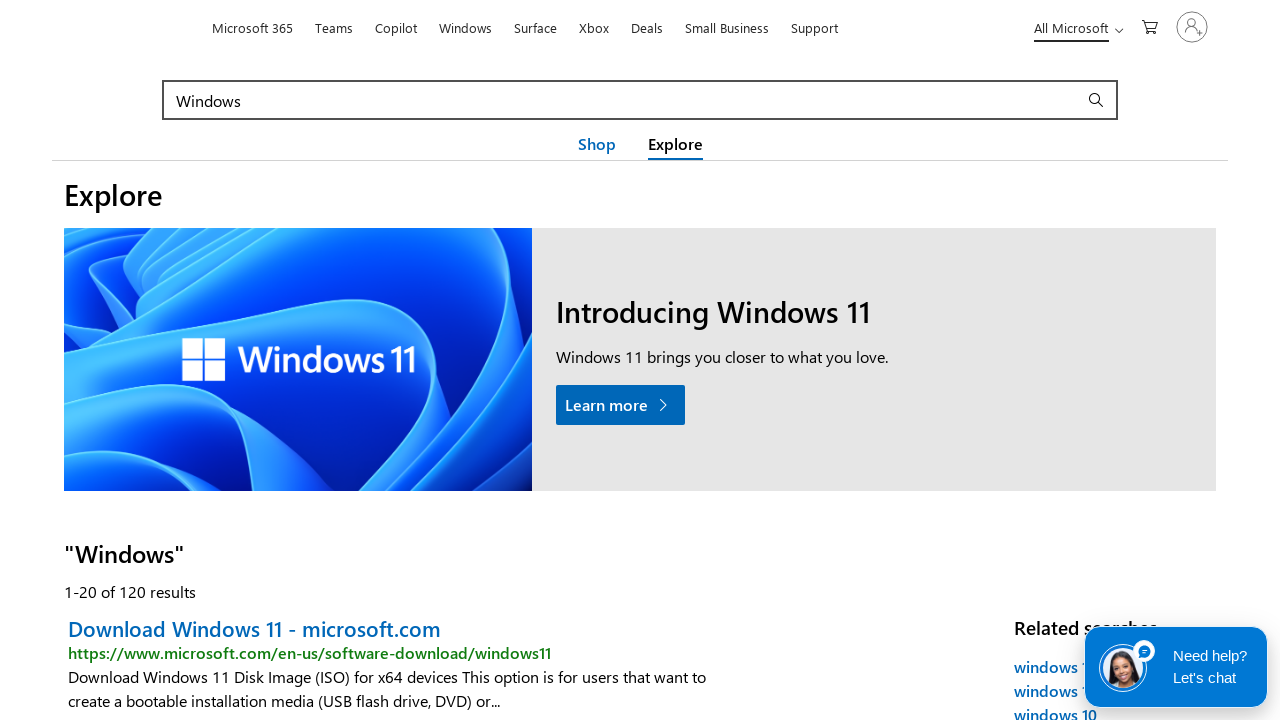